Tests the dynamic controls page by clicking the Enable button and verifying that the "It's enabled!" message is displayed after the action completes.

Starting URL: https://the-internet.herokuapp.com/dynamic_controls

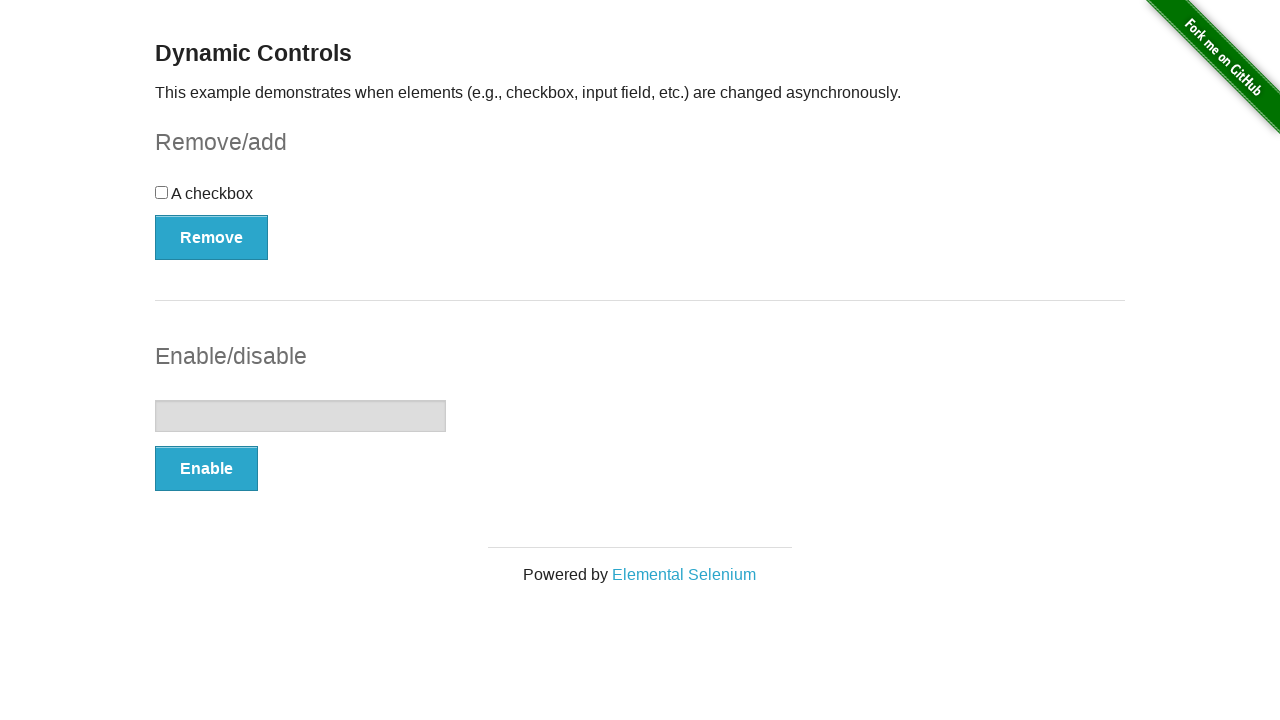

Clicked the Enable button at (206, 469) on button:text('Enable')
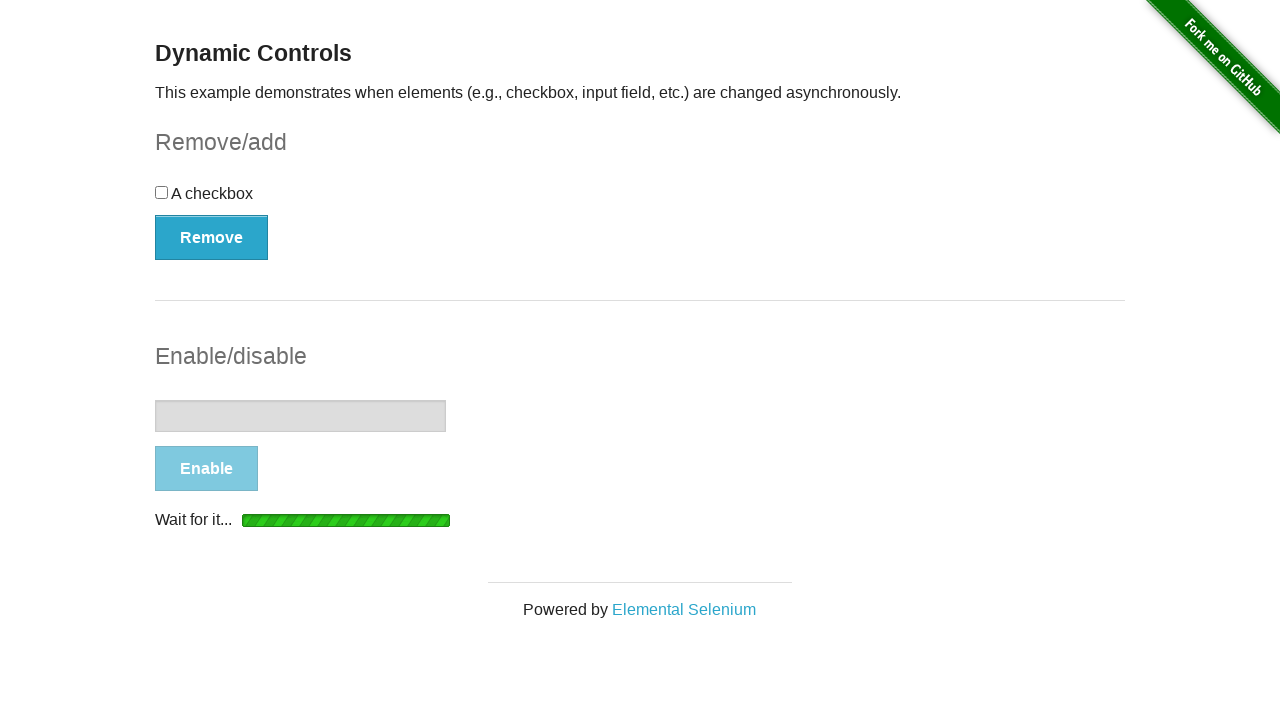

Located the 'It's enabled!' message element
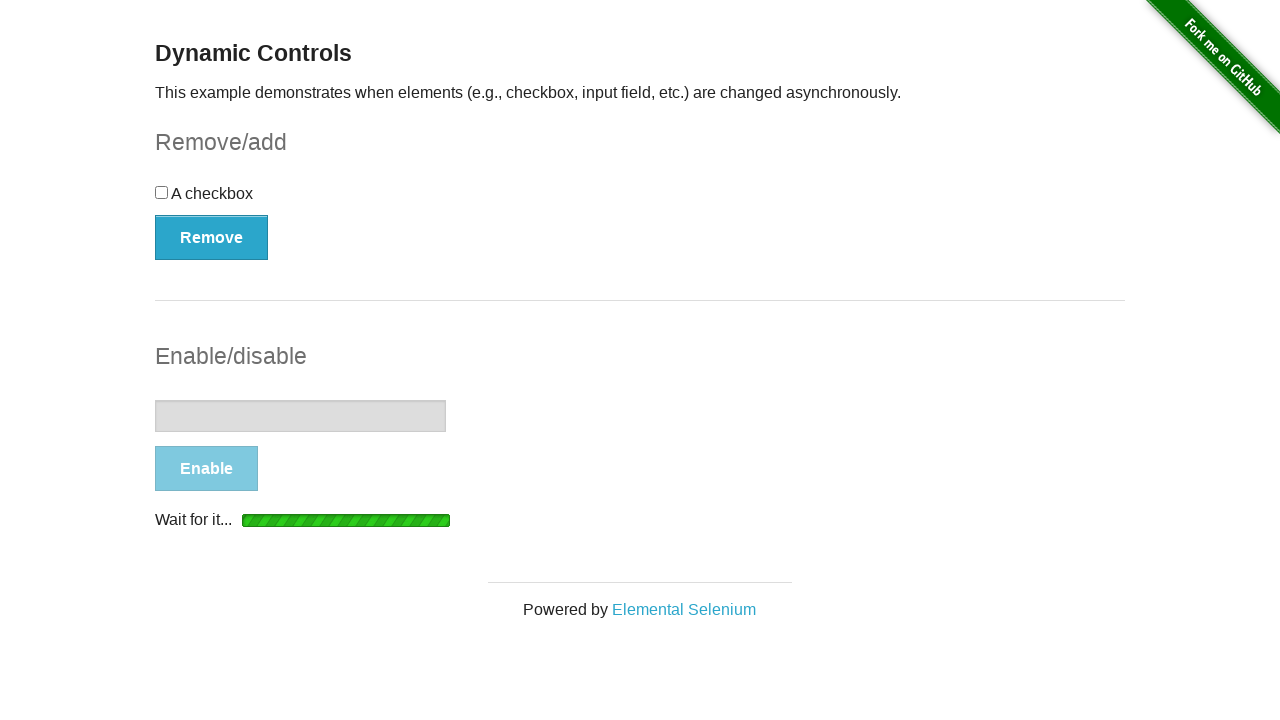

Waited for 'It's enabled!' message to become visible
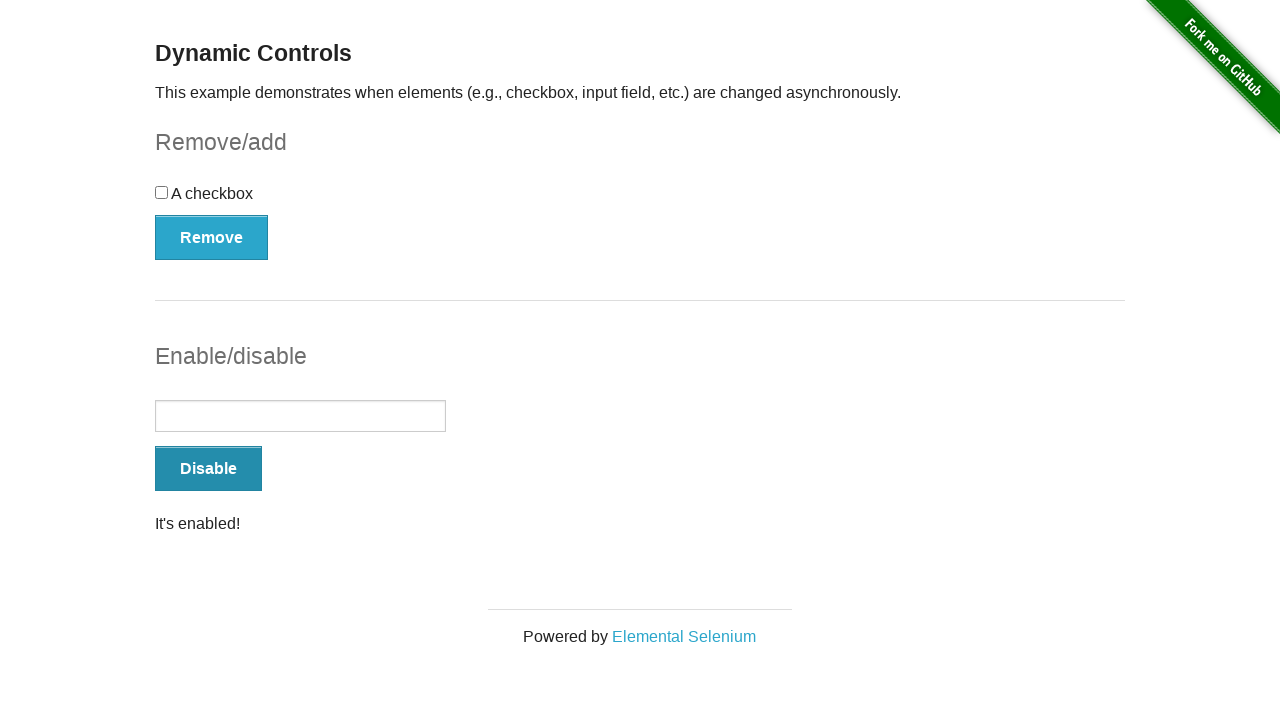

Verified 'It's enabled!' message is visible
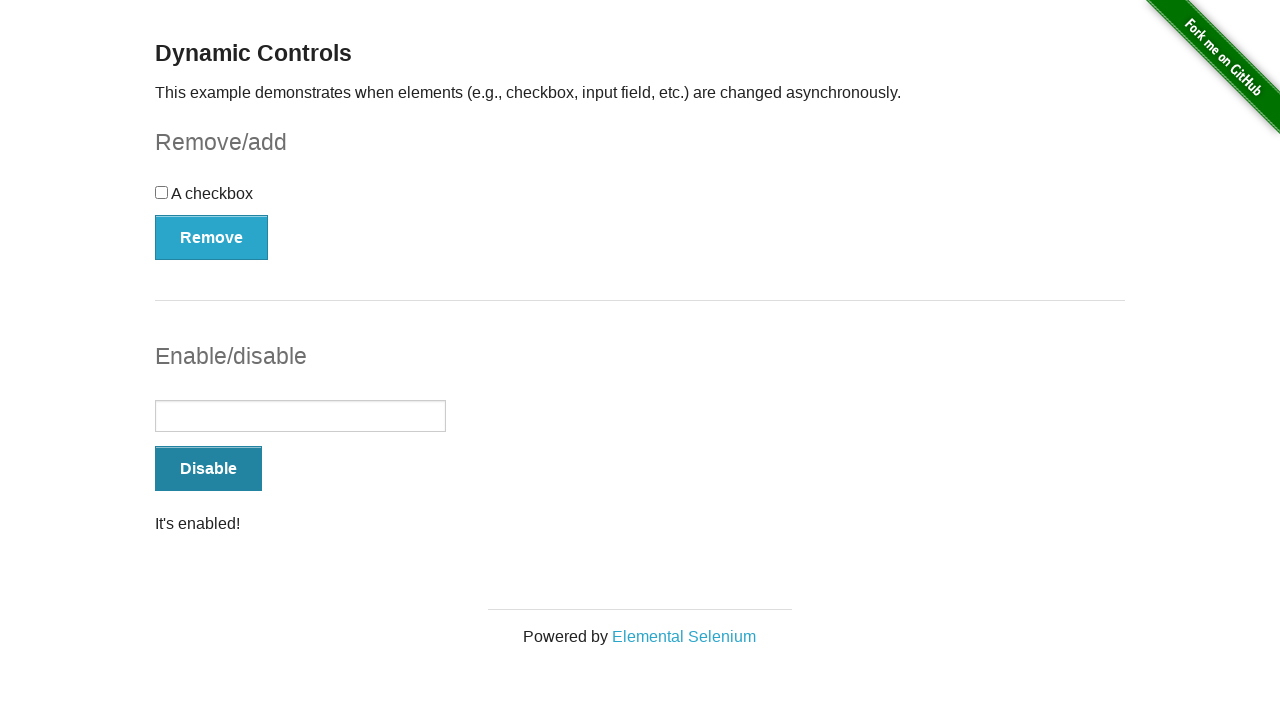

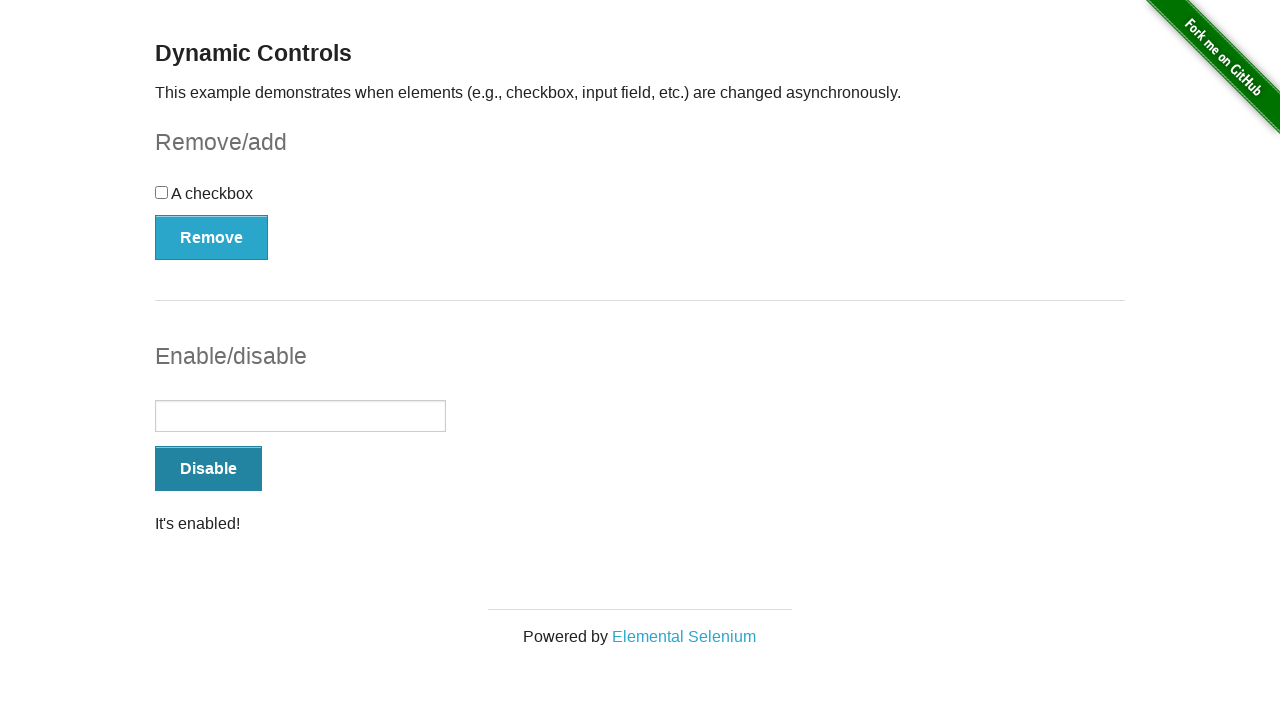